Tests correct synchronization by clicking a start button and waiting for the result element to become visible

Starting URL: https://the-internet.herokuapp.com/dynamic_loading/2

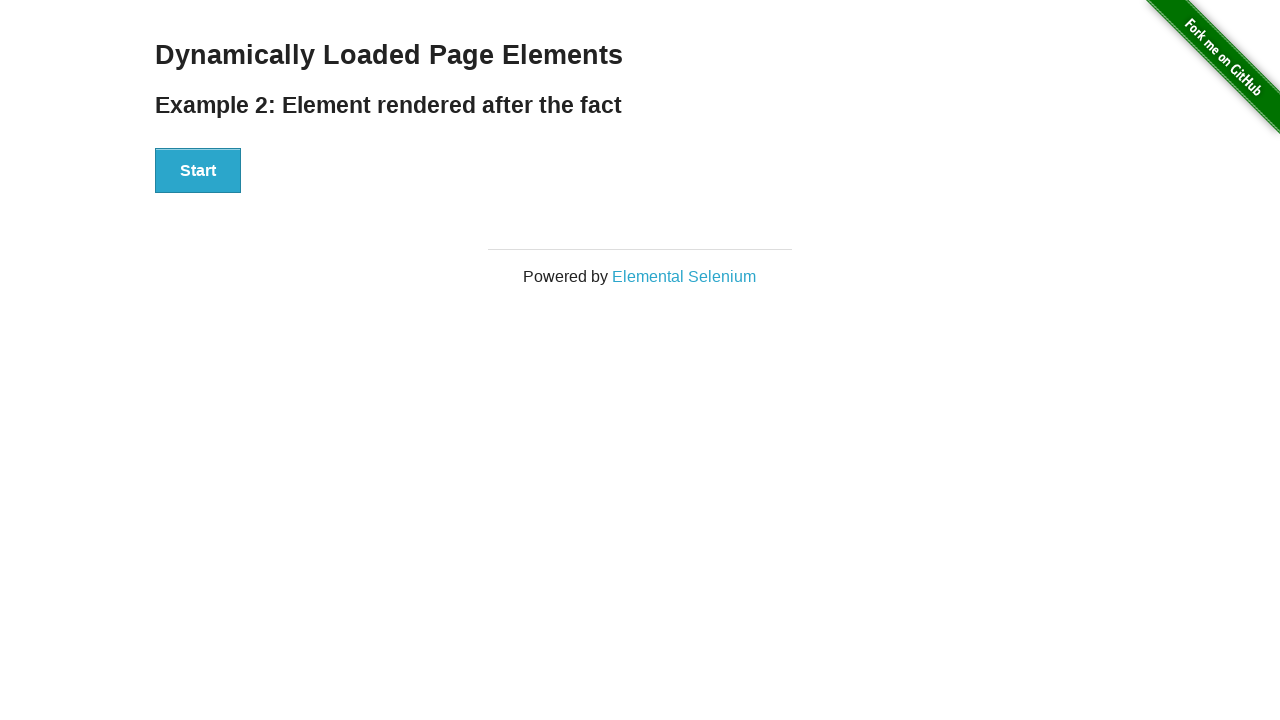

Waited for start button to become visible
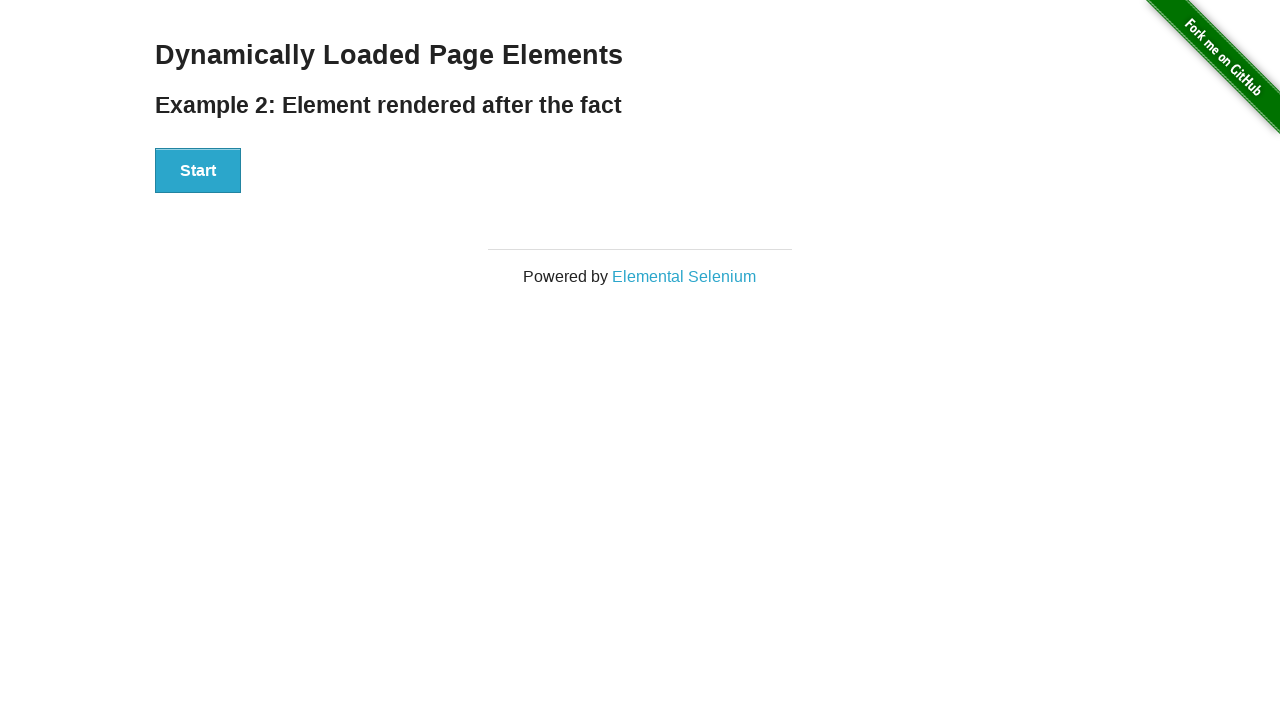

Clicked the start button to initiate synchronization at (198, 171) on #start button
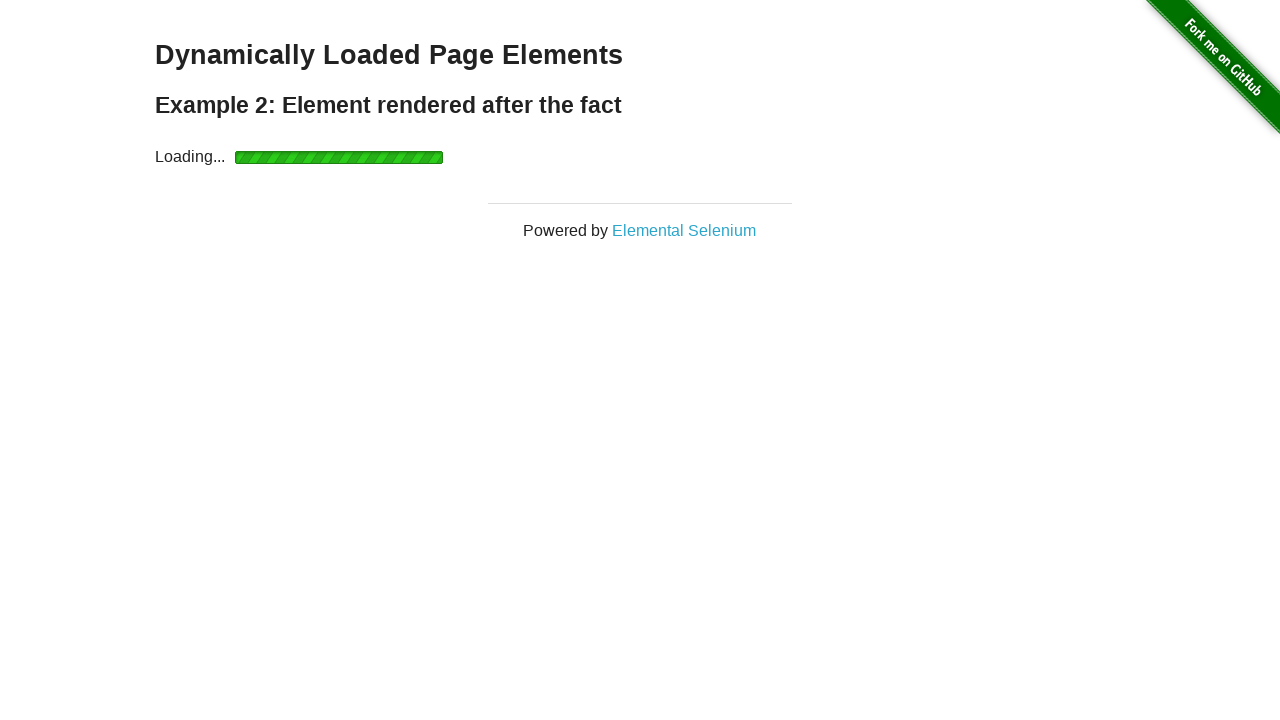

Waited for finish element with 'Hello World!' to become visible, confirming correct synchronization
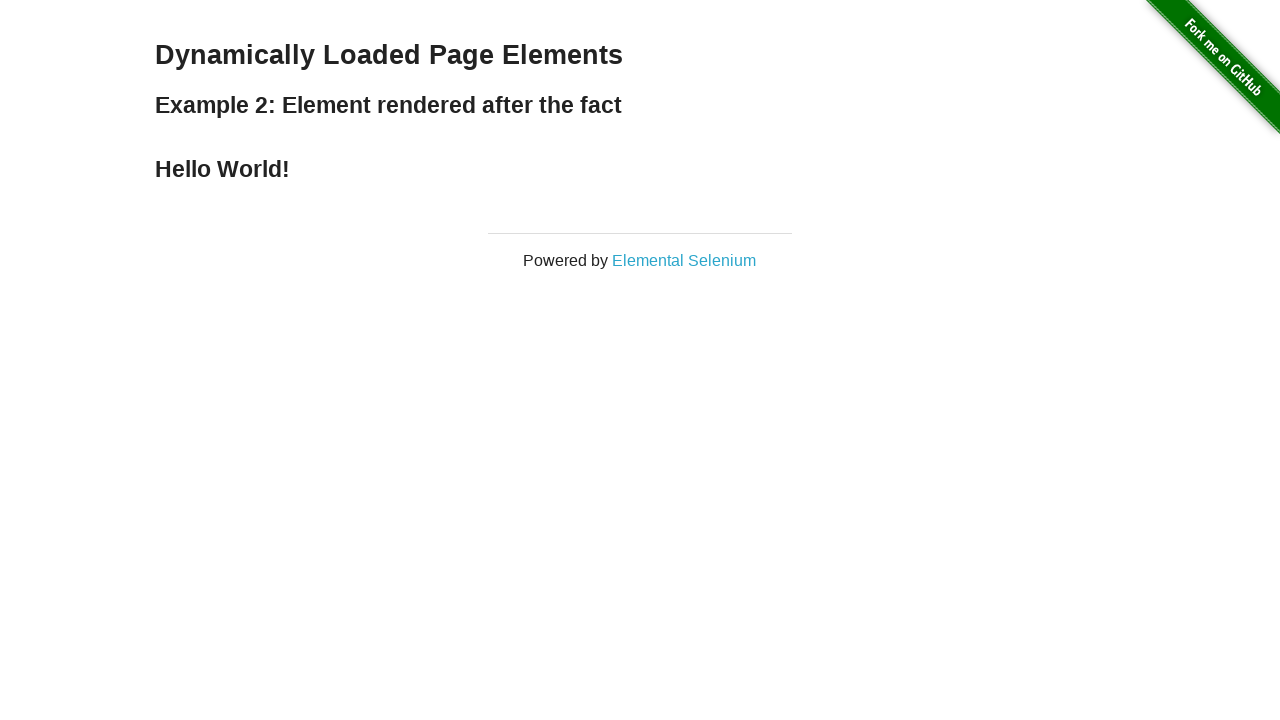

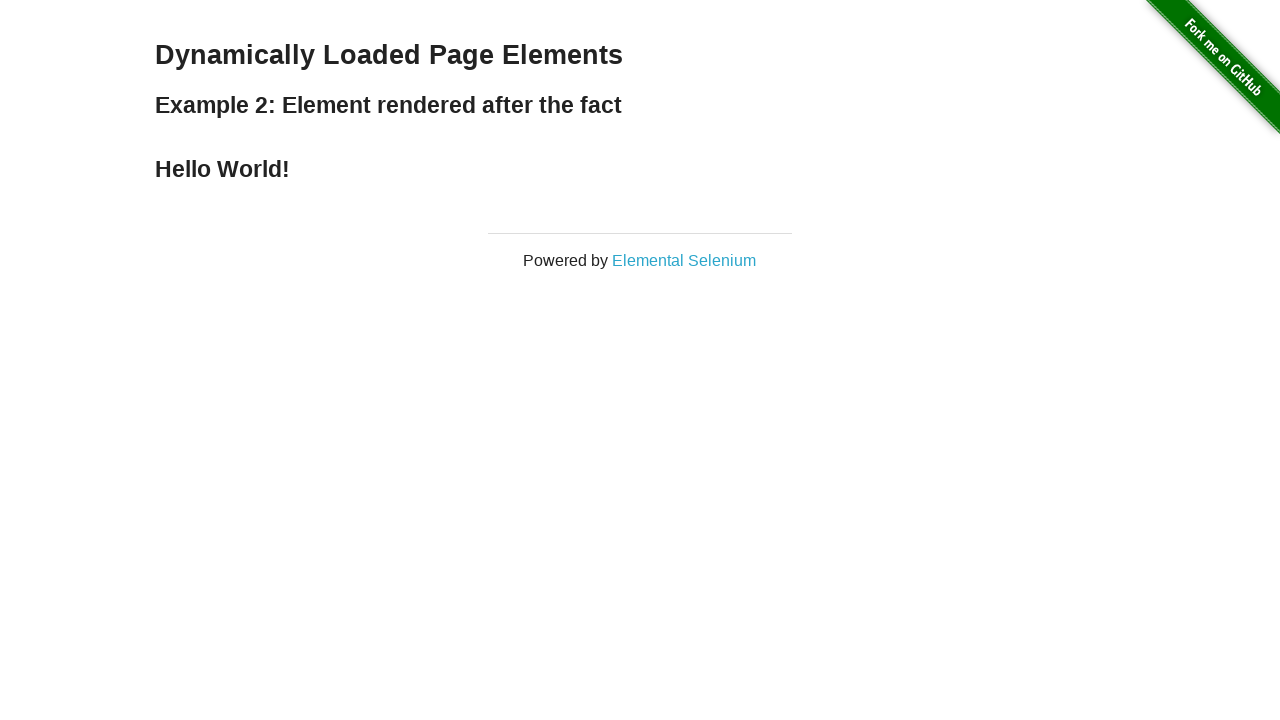